Tests a registration form by filling in first name, last name, and email fields, then submitting the form and verifying successful registration message appears.

Starting URL: http://suninjuly.github.io/registration1.html

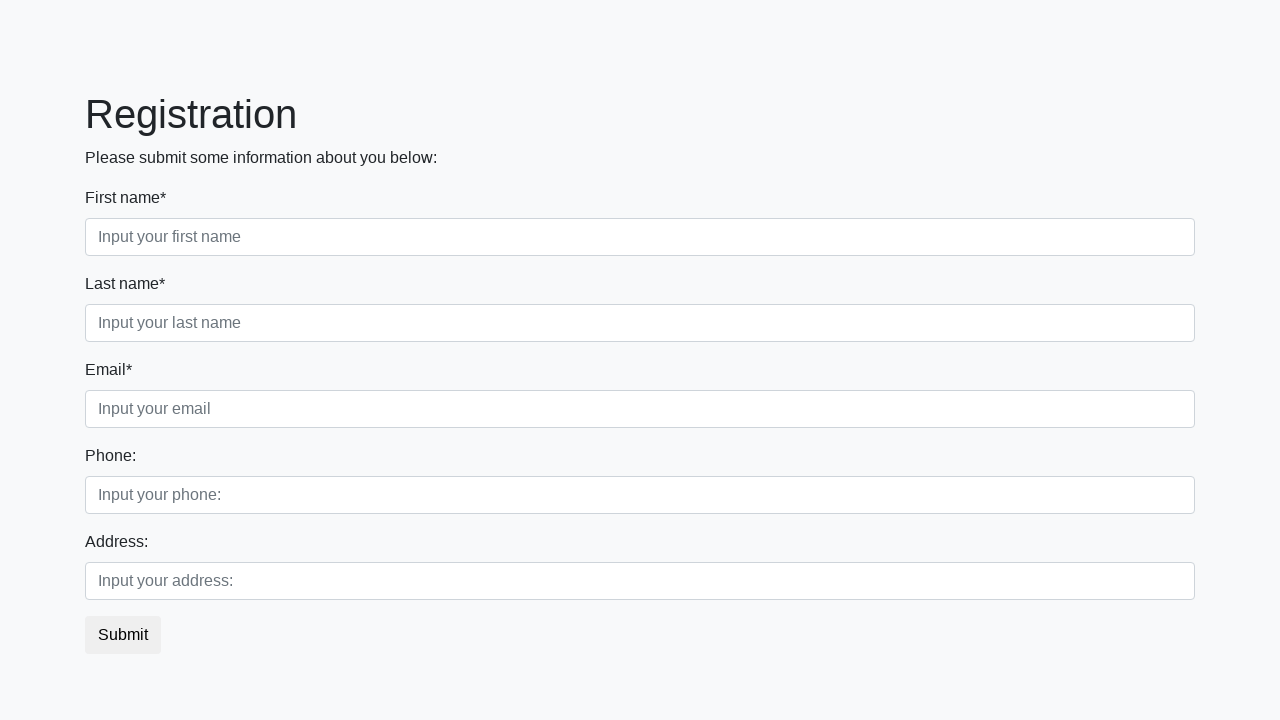

Filled first name field with 'Ivan' on .first_block .first
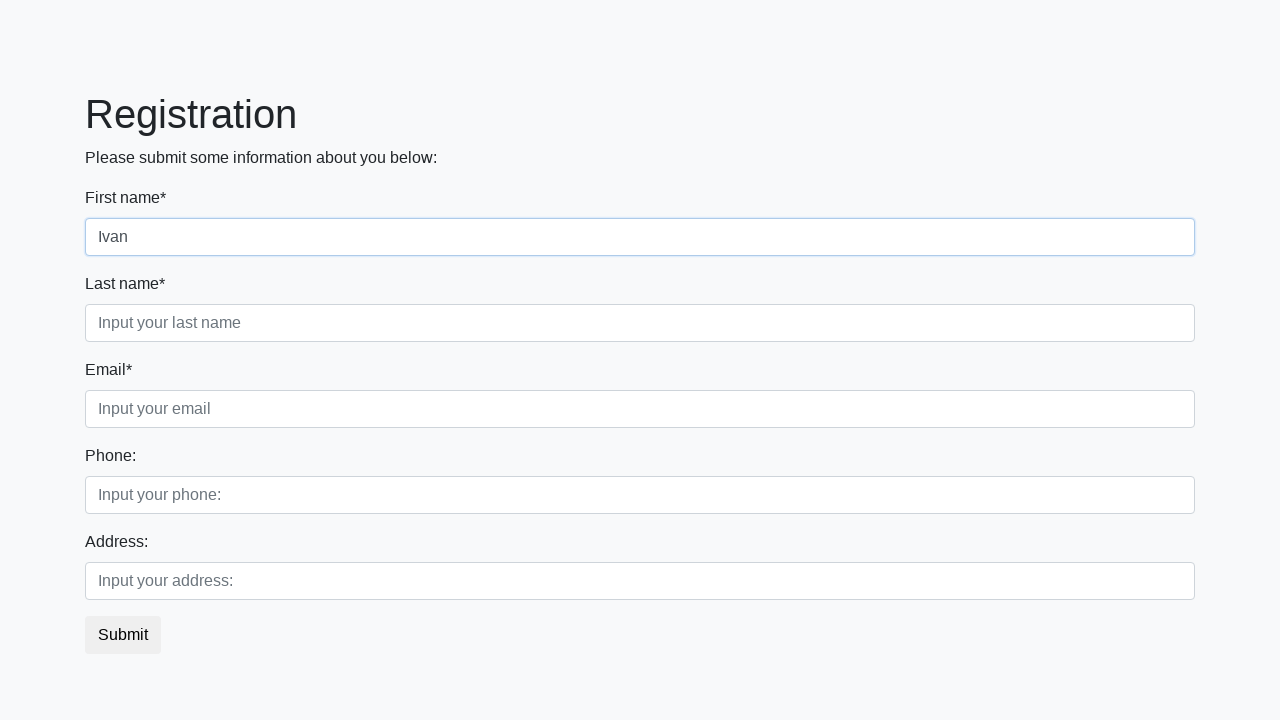

Filled last name field with 'Petrov' on .first_block .second
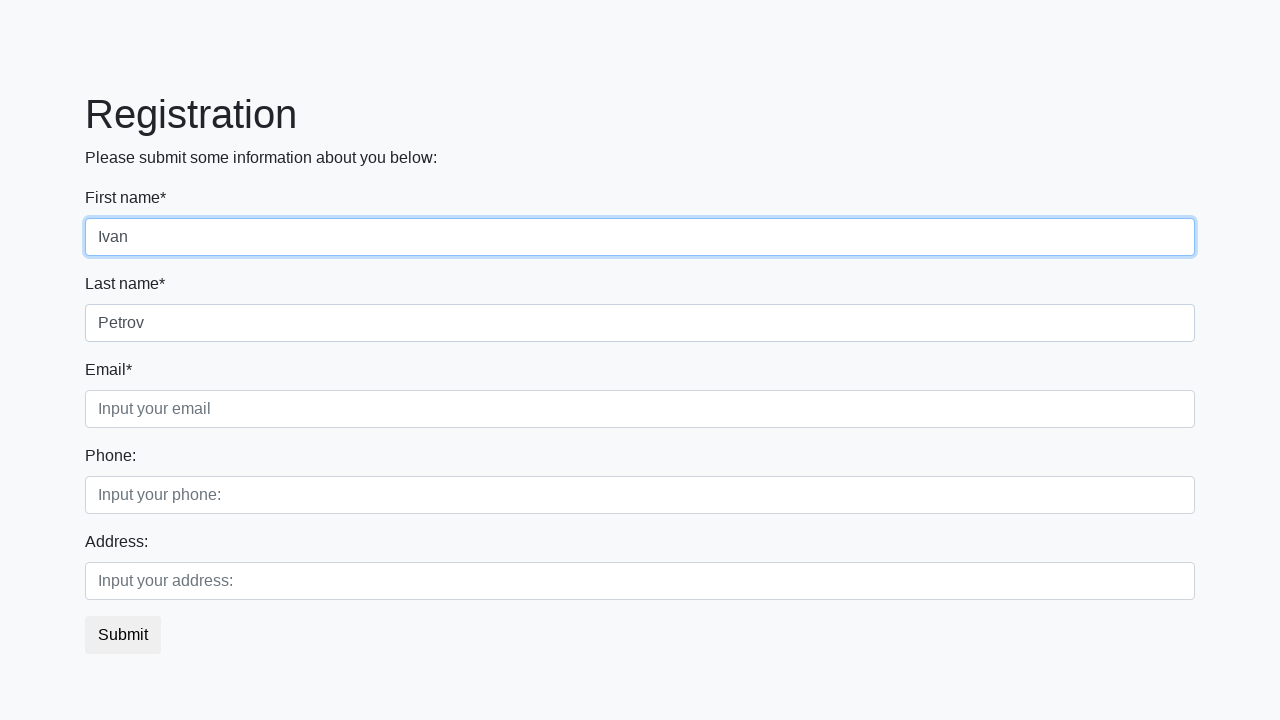

Filled email field with 'mail@gmail.com' on .first_block .third
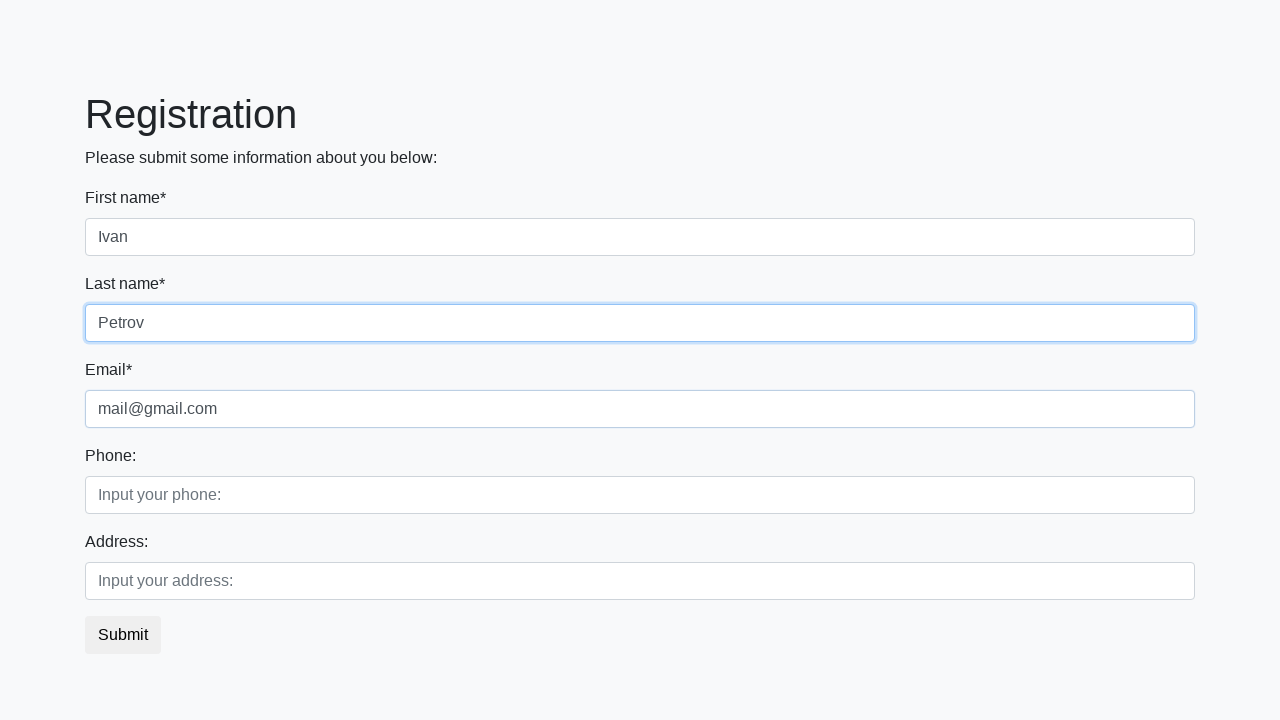

Clicked submit button to register at (123, 635) on button.btn
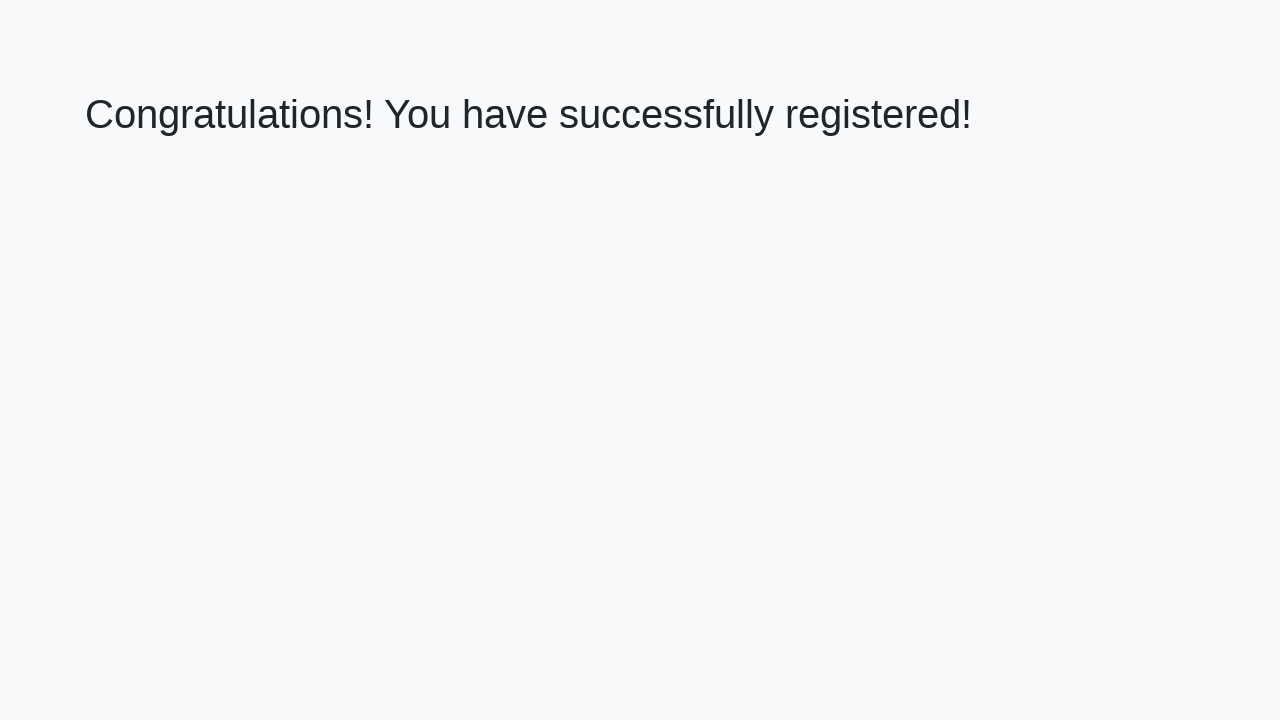

Success message heading loaded
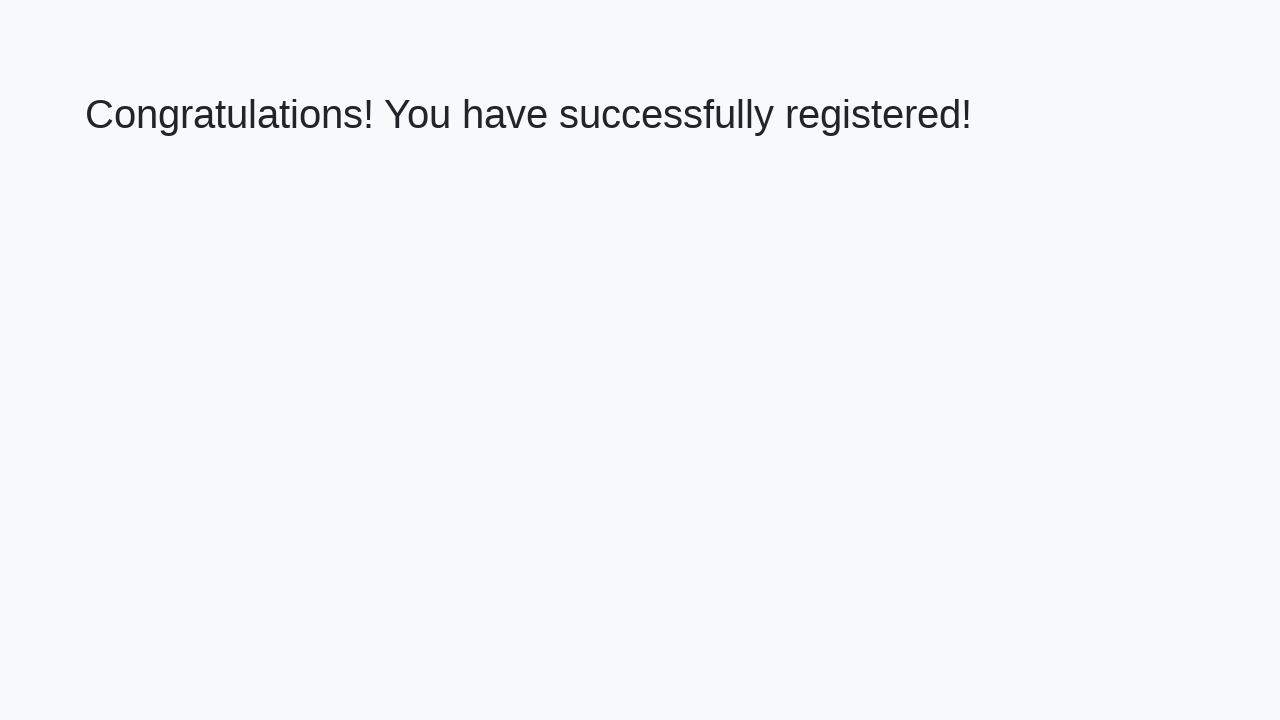

Retrieved success message text
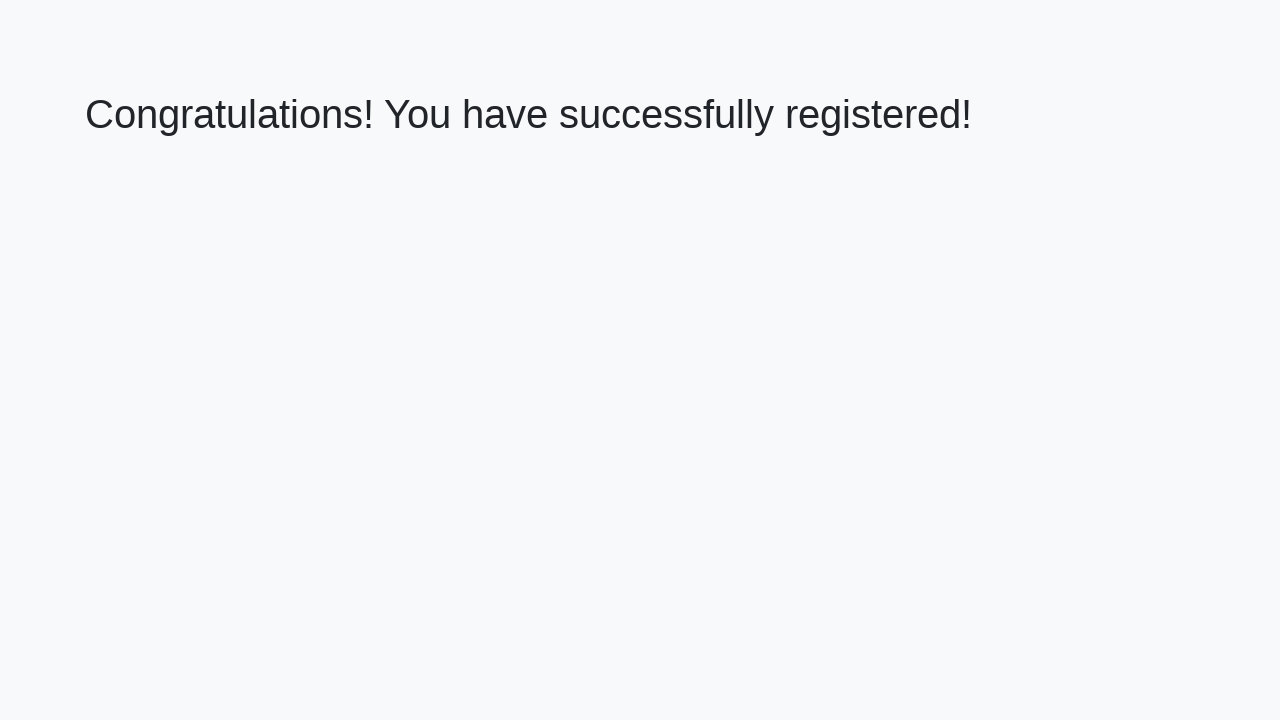

Verified successful registration message: 'Congratulations! You have successfully registered!'
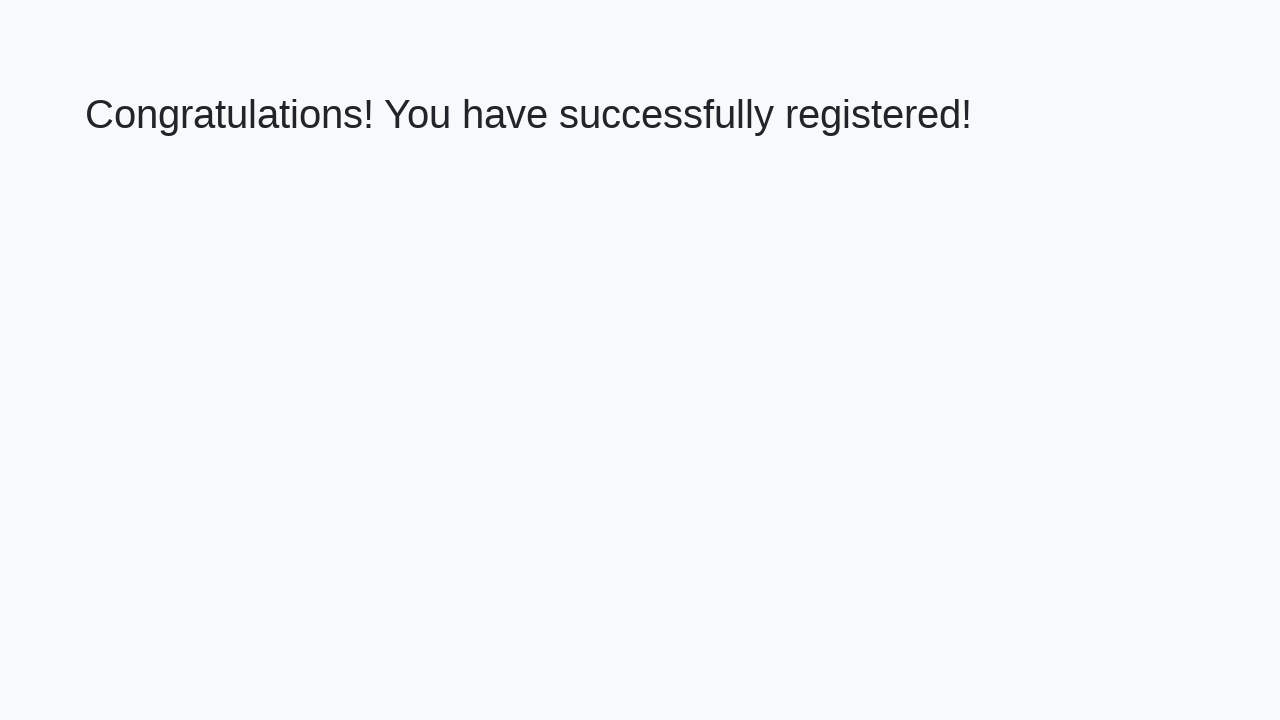

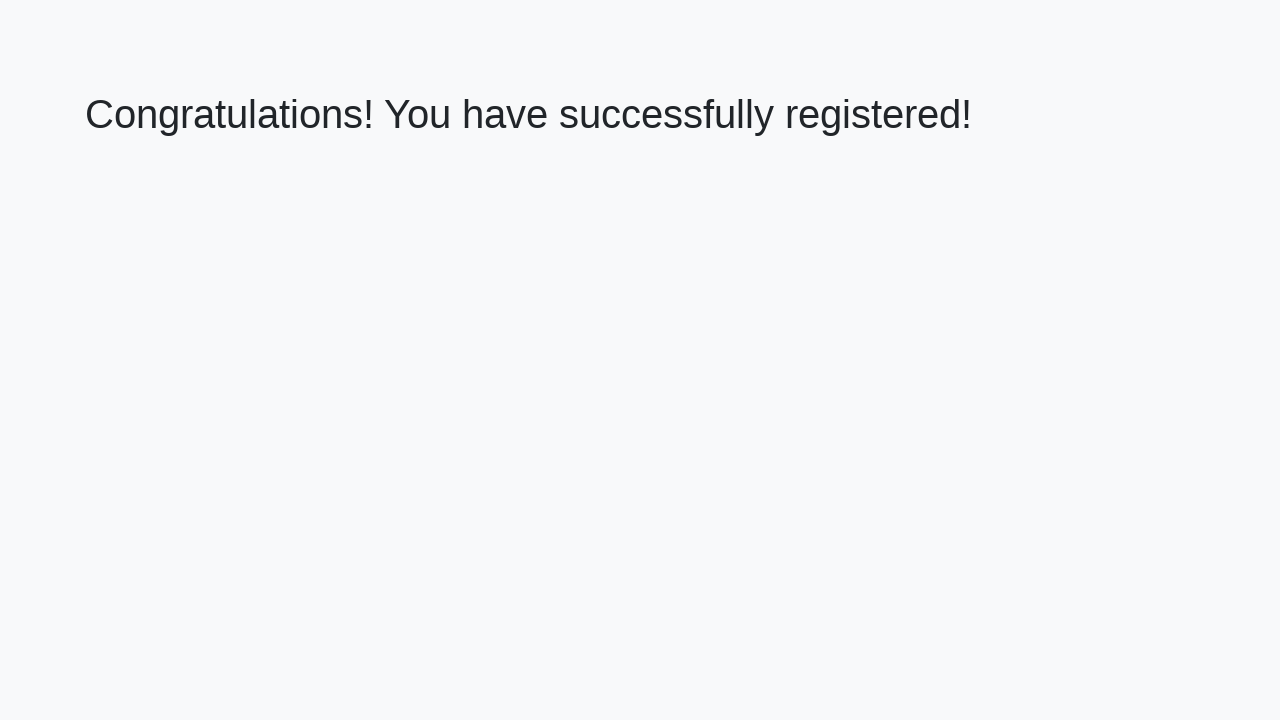